Tests hover functionality by moving the mouse cursor to hover over the h1 heading element on the page

Starting URL: https://testeroprogramowania.github.io/selenium/basics.html

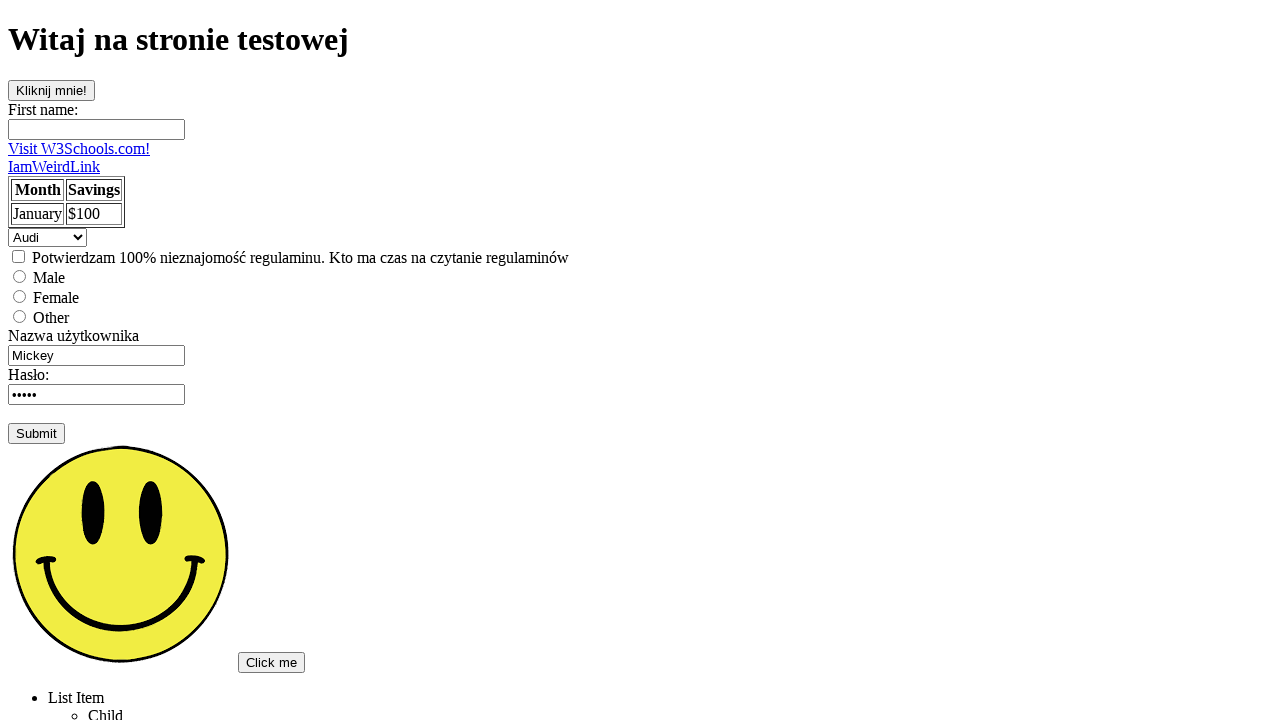

Navigated to the test page
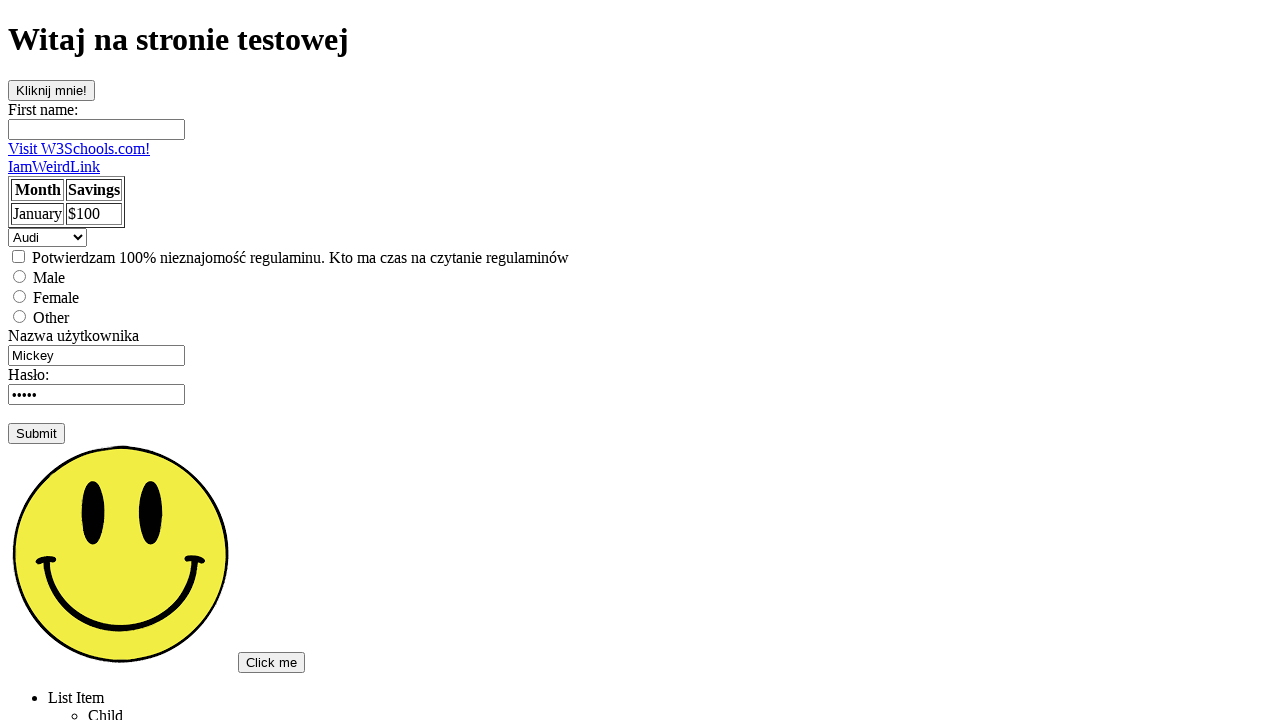

Hovered over the h1 heading element at (640, 40) on h1
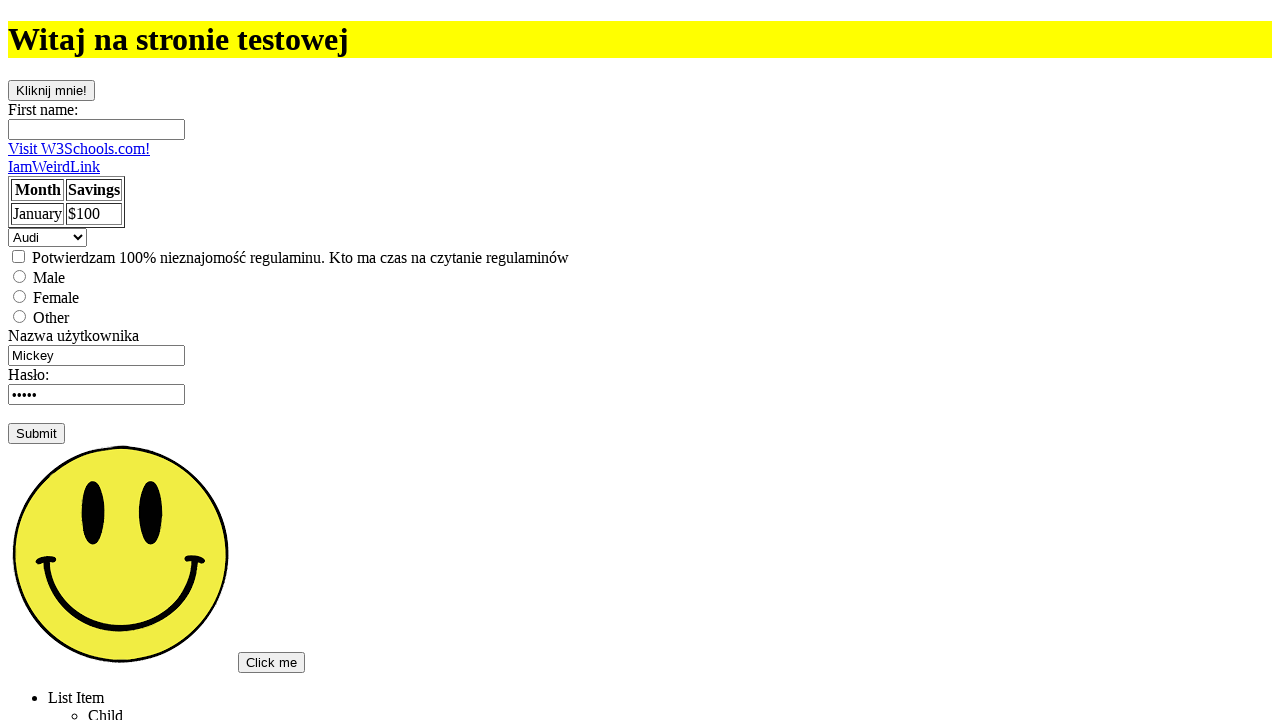

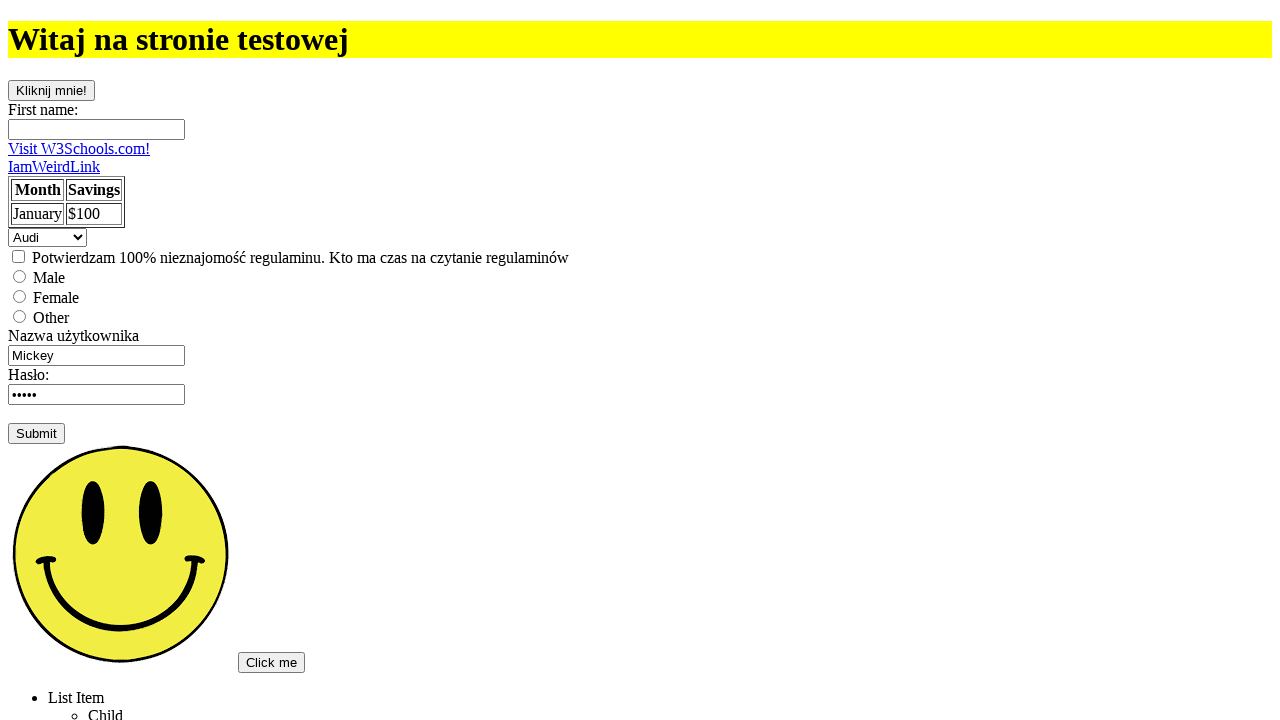